Tests JavaScript alert handling by clicking a button that triggers an alert and accepting it

Starting URL: https://the-internet.herokuapp.com/javascript_alerts

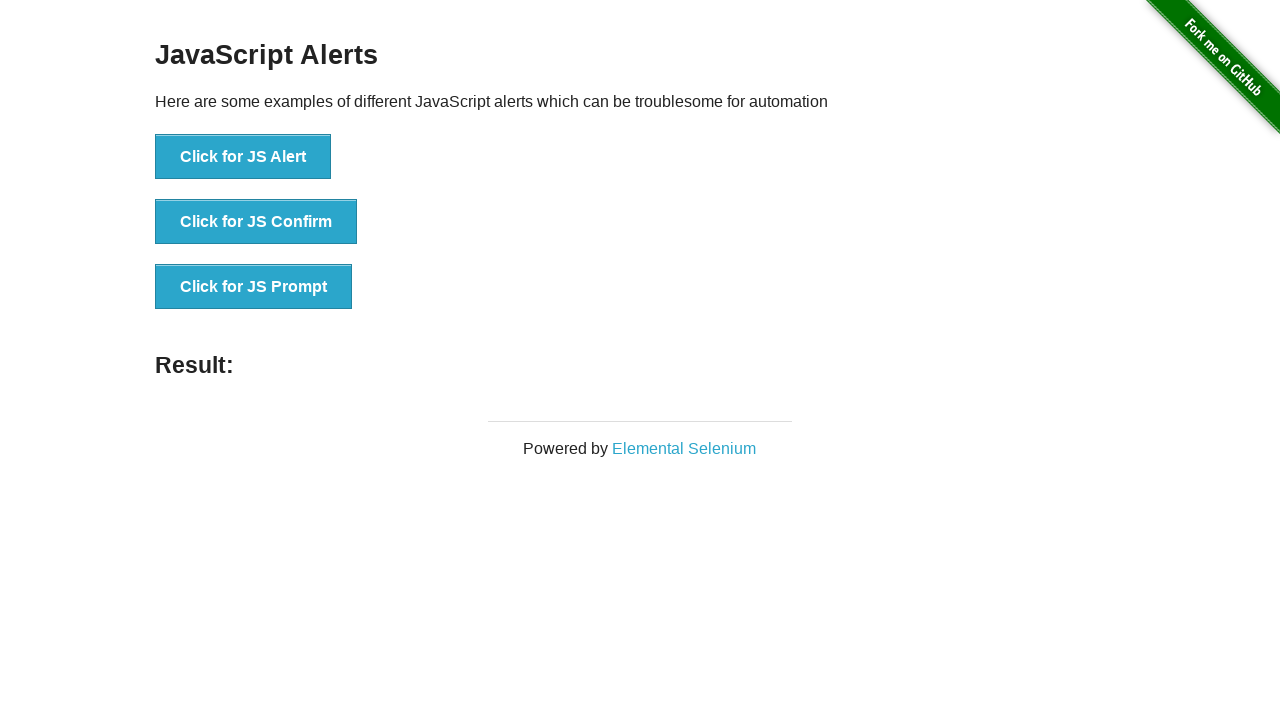

Clicked button to trigger JavaScript alert at (243, 157) on xpath=//button[normalize-space()='Click for JS Alert']
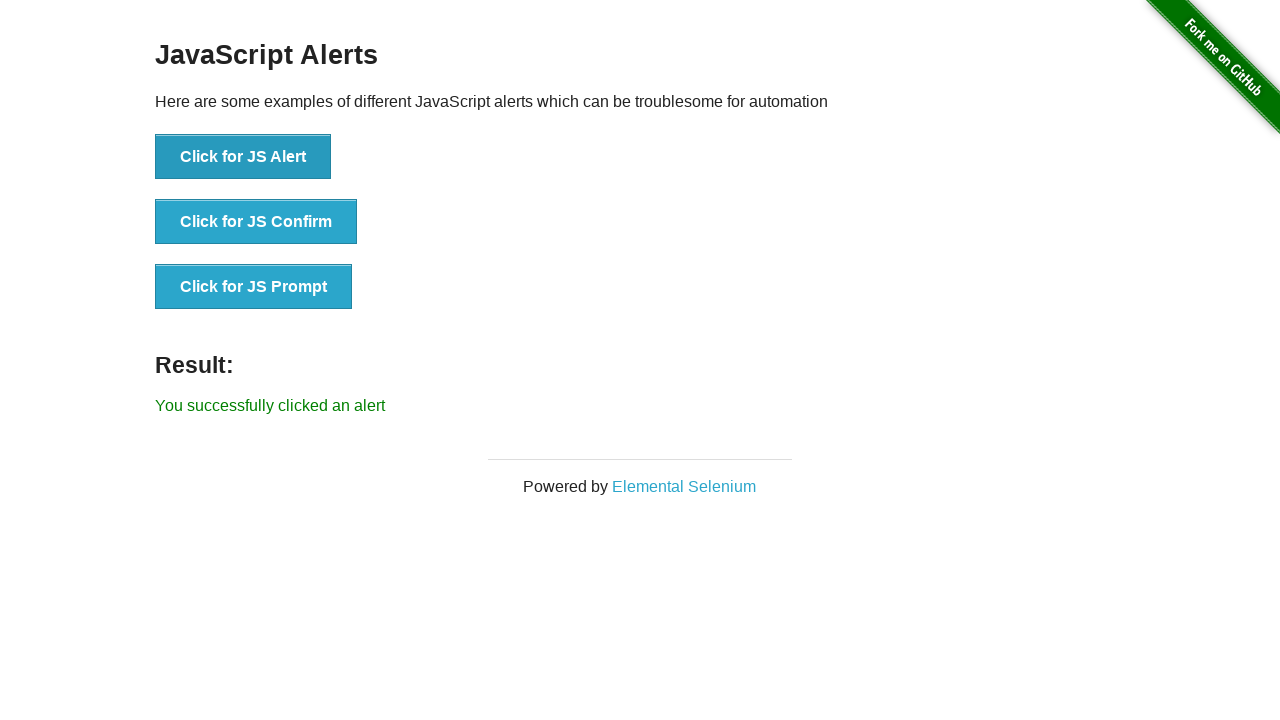

Set up dialog handler to accept alerts
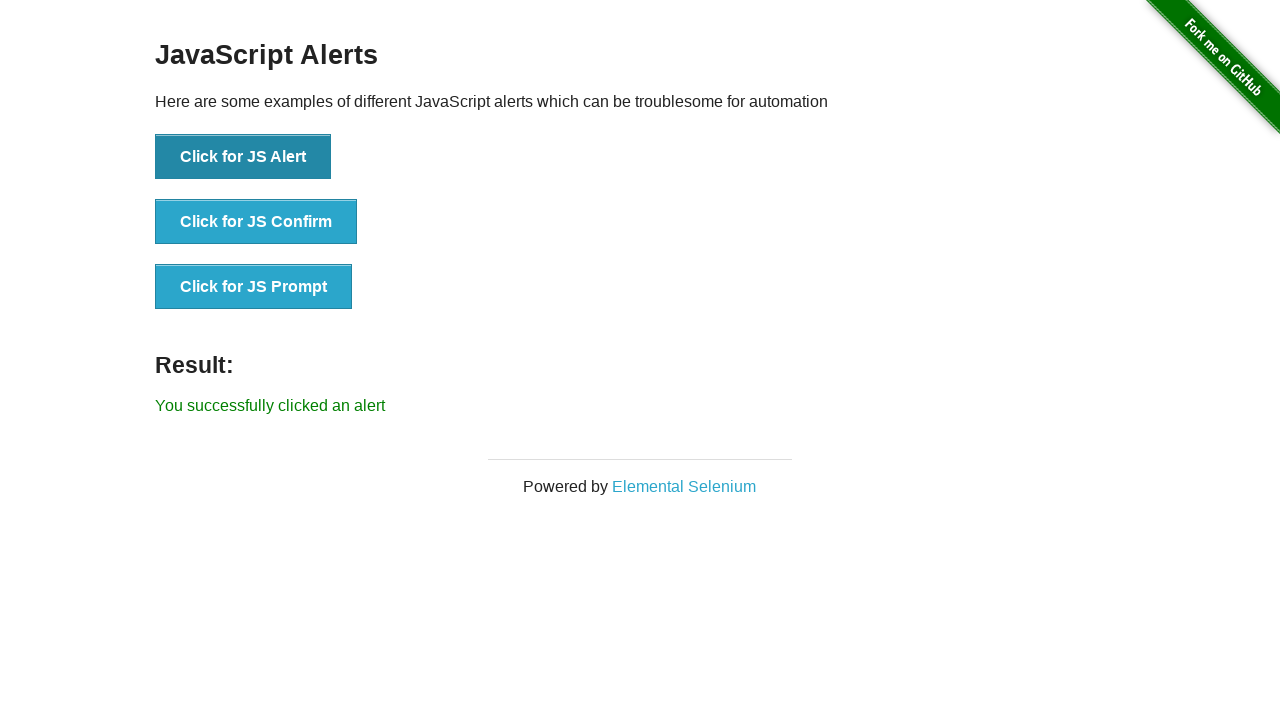

Configured one-time dialog handler to accept alert
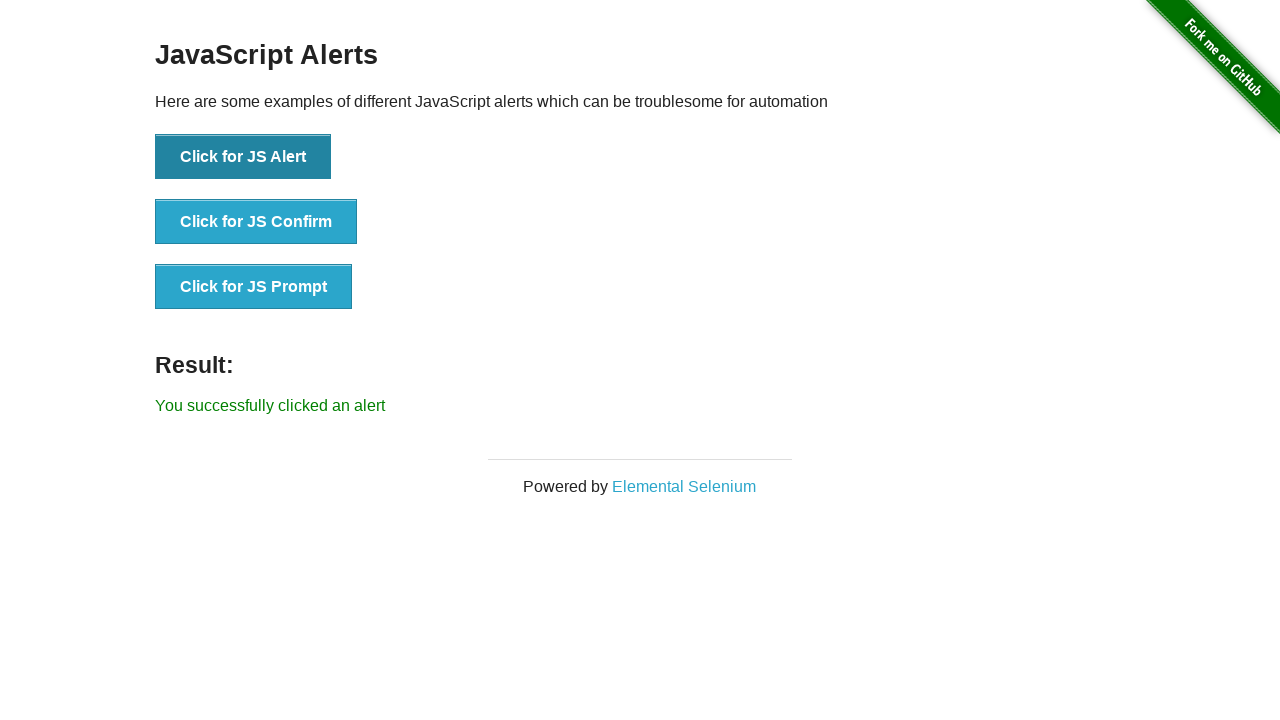

Clicked button to trigger JavaScript alert and accepted it at (243, 157) on xpath=//button[normalize-space()='Click for JS Alert']
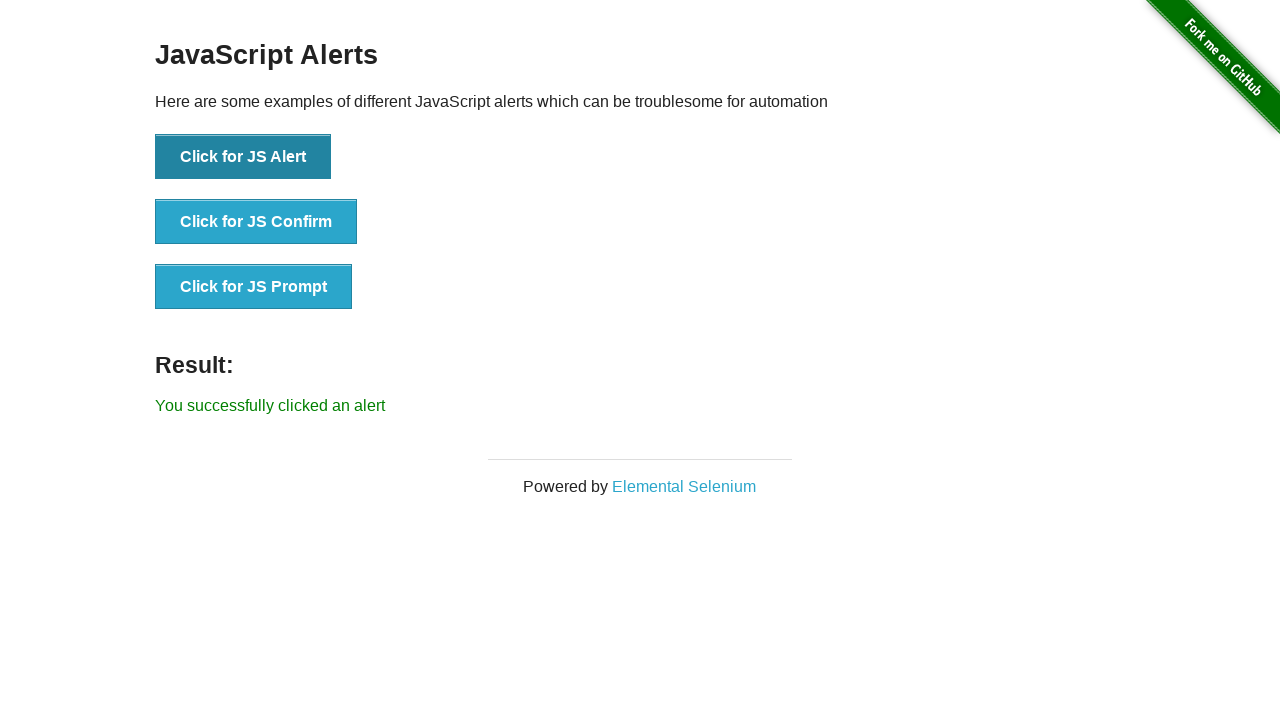

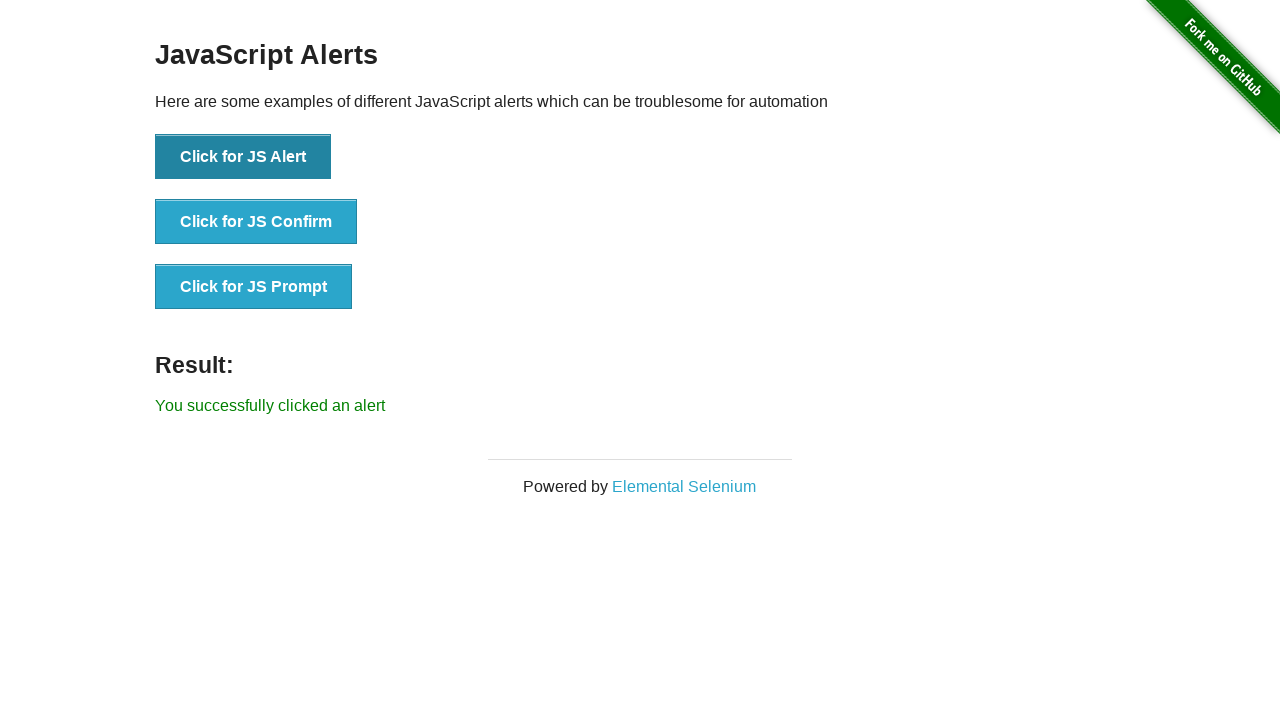